Tests single frame handling by navigating to the frames demo page, switching to a frame, and entering text in an input field within the frame

Starting URL: http://demo.automationtesting.in/Frames.html

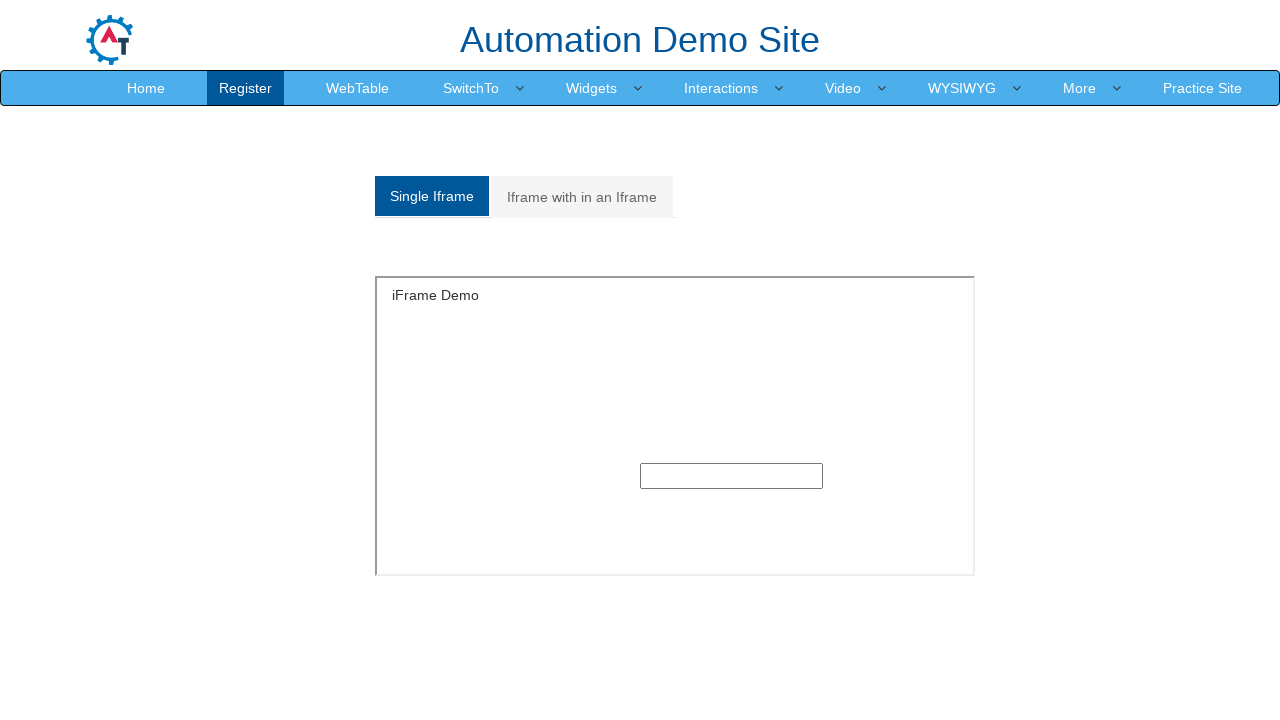

Clicked on SwitchTo menu at (471, 88) on text=SwitchTo
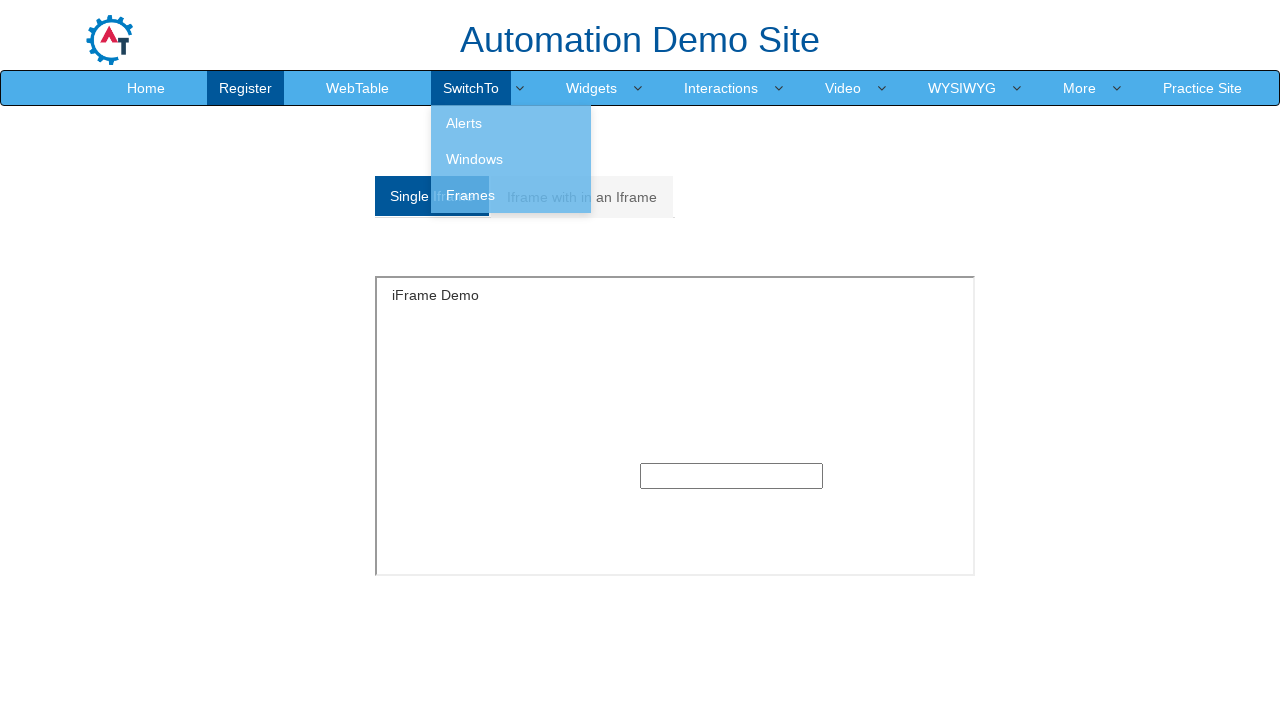

Clicked on Frames option at (511, 195) on text=Frames
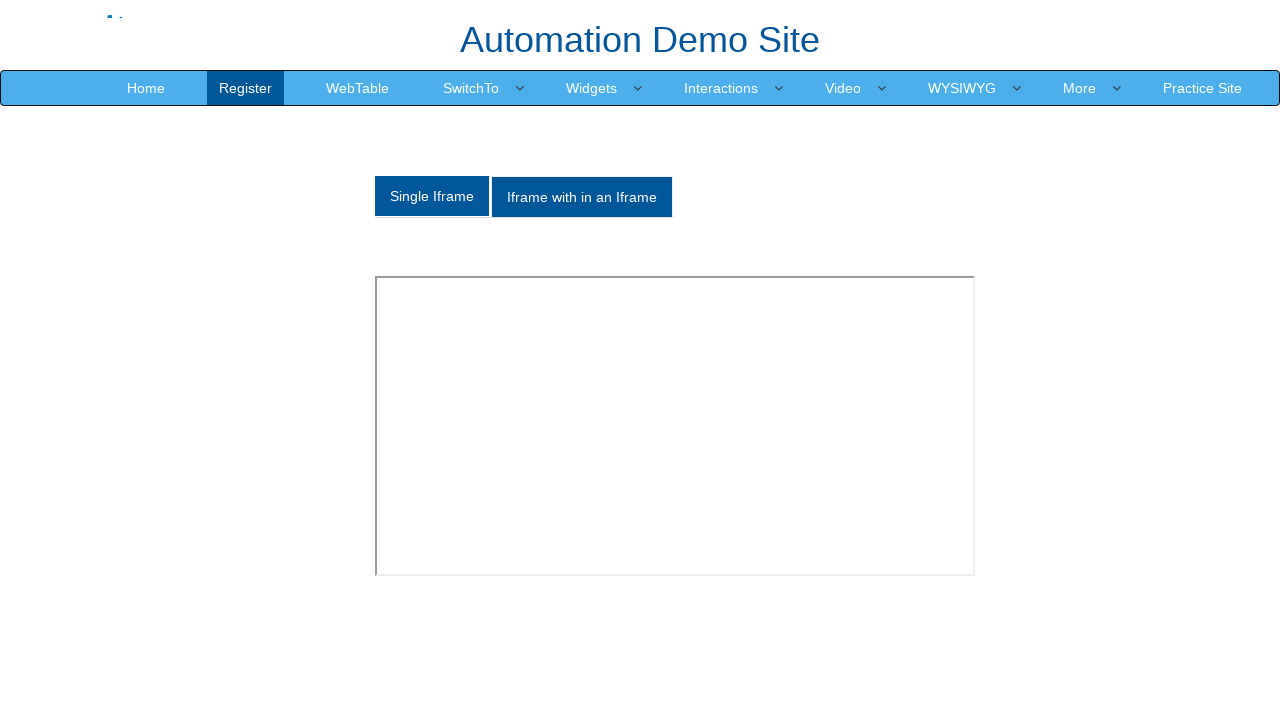

Scrolled down to view the frame
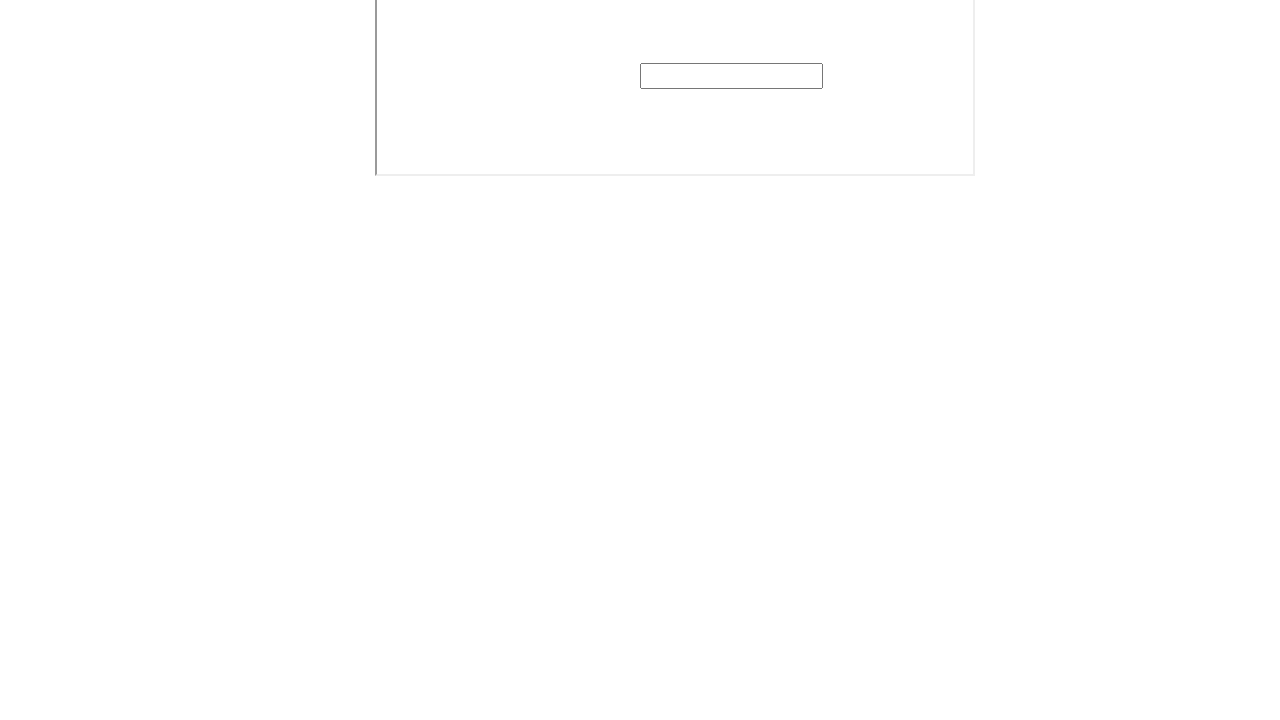

SingleFrame iframe is now visible
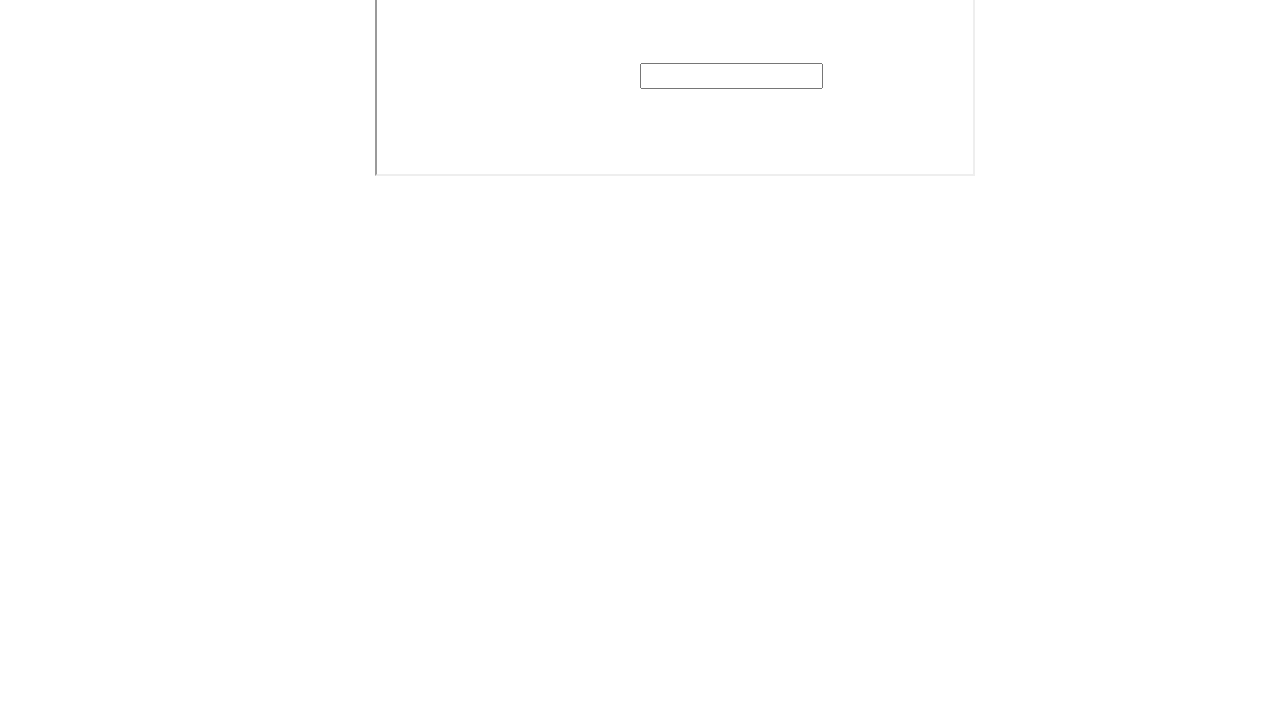

Switched to SingleFrame
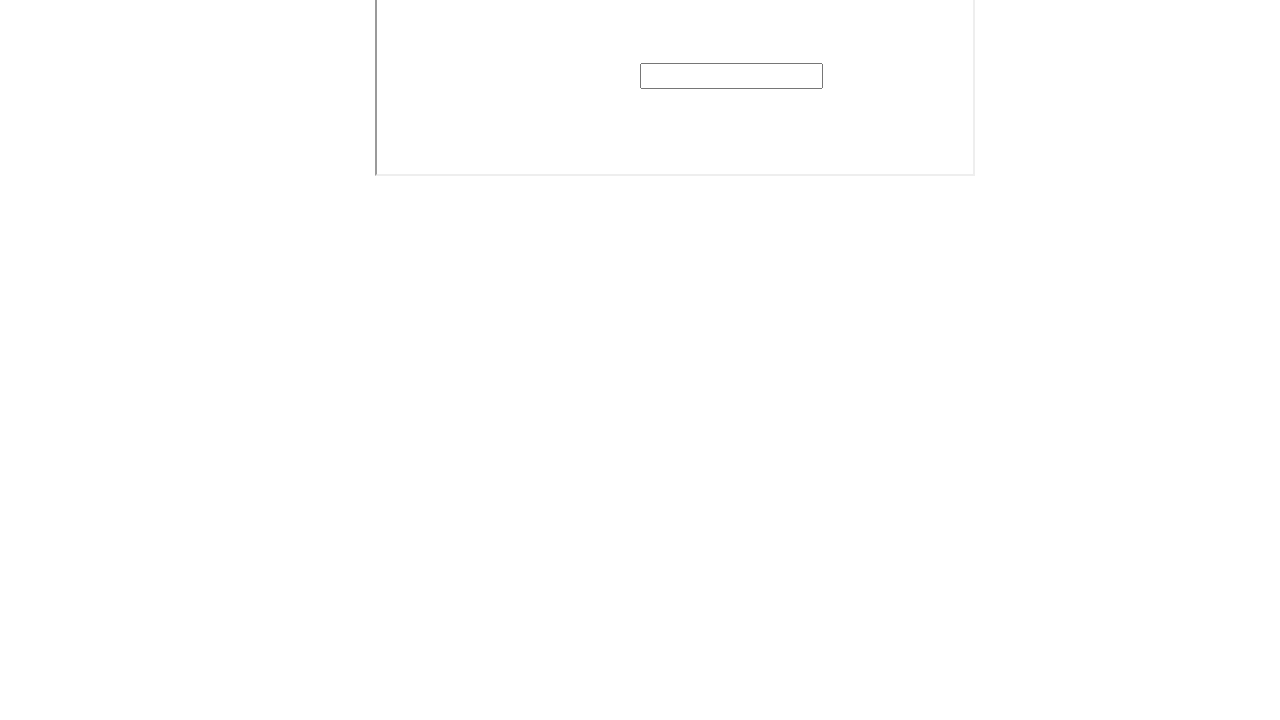

Entered 'HCL Technologies' in the input field within the frame on input[type='text']
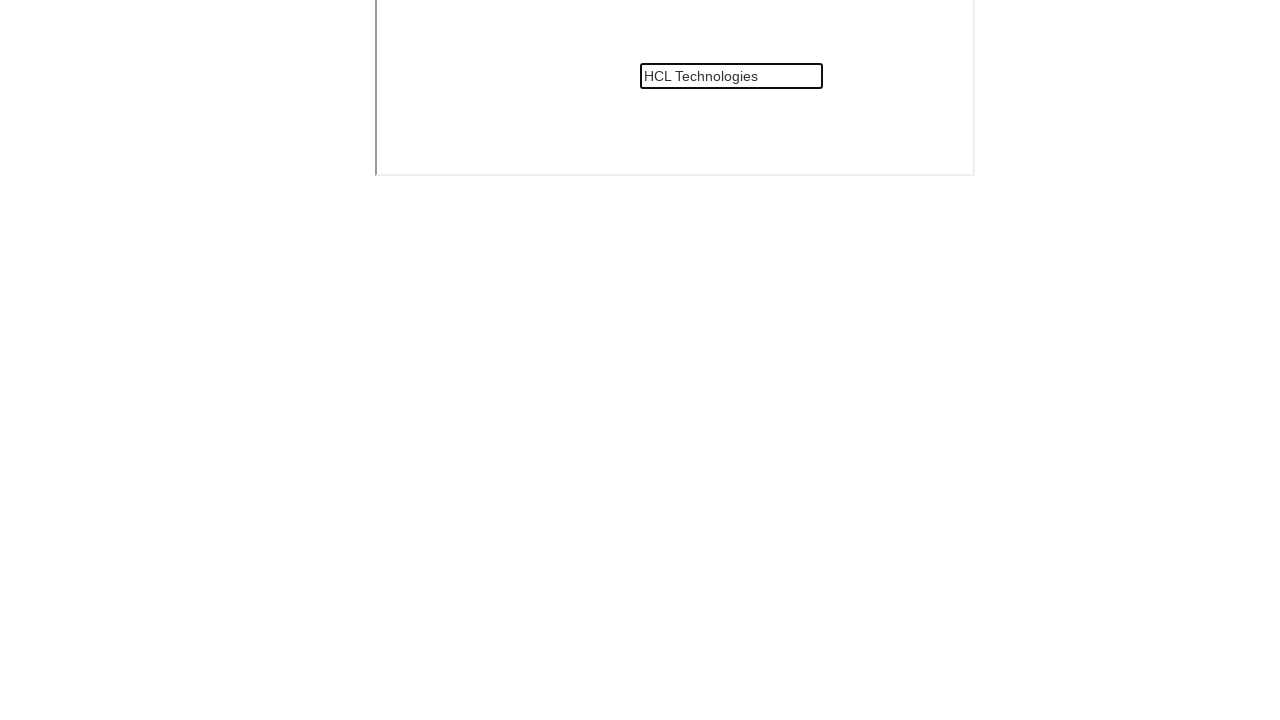

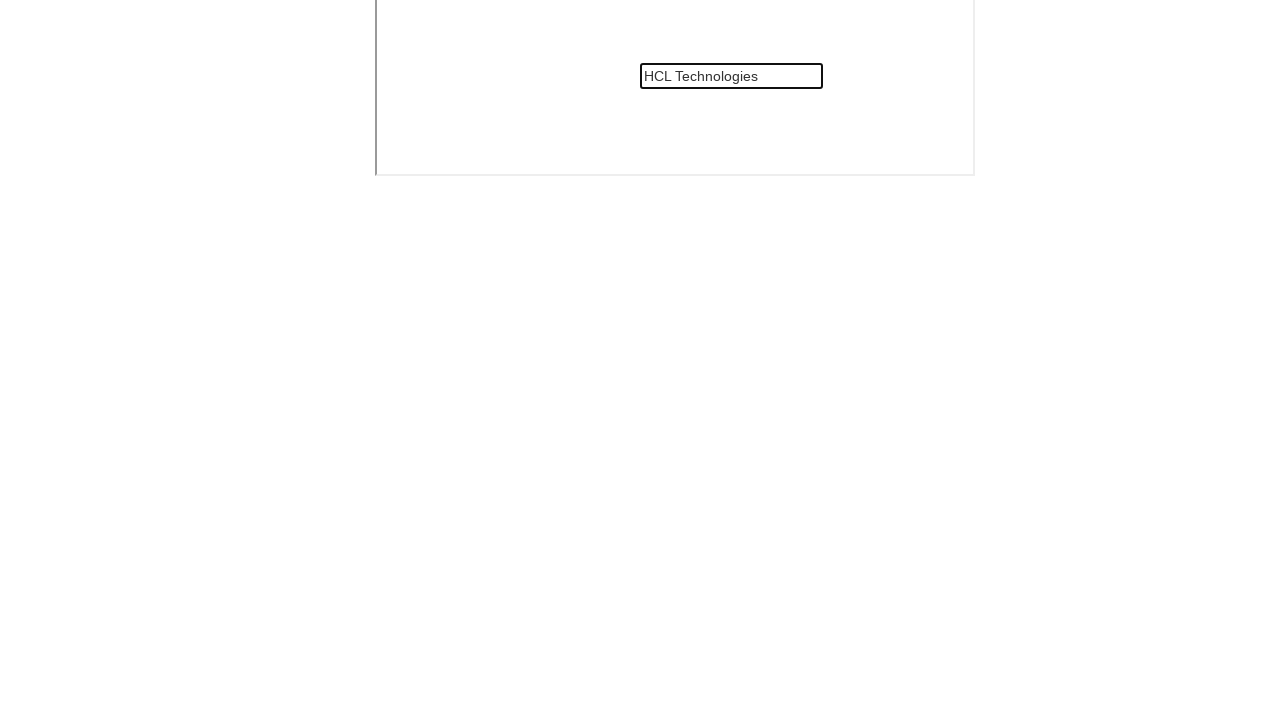